Clicks on the notification badge and verifies that notifications are displayed

Starting URL: https://webix.com/demos/bank-app/#!/top/transactions

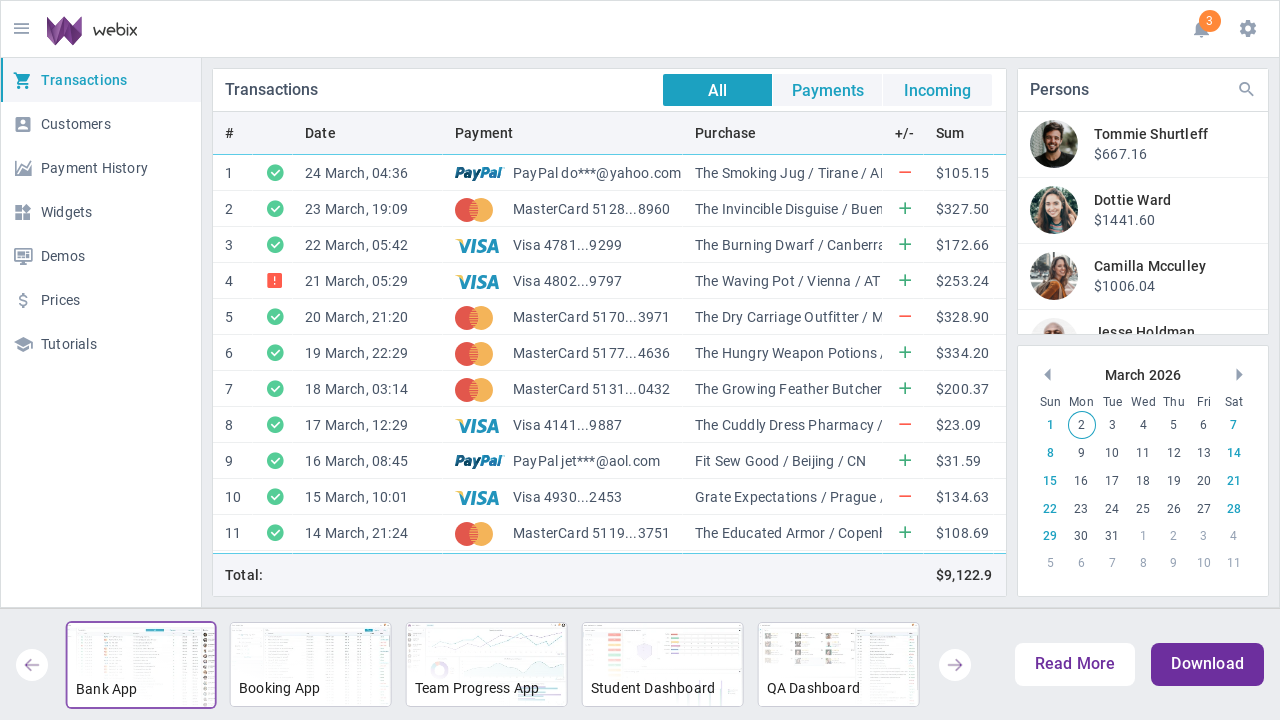

Clicked notification badge at (1210, 21) on xpath=//button[@class='webix_icon_button']/following::span[@class='webix_badge']
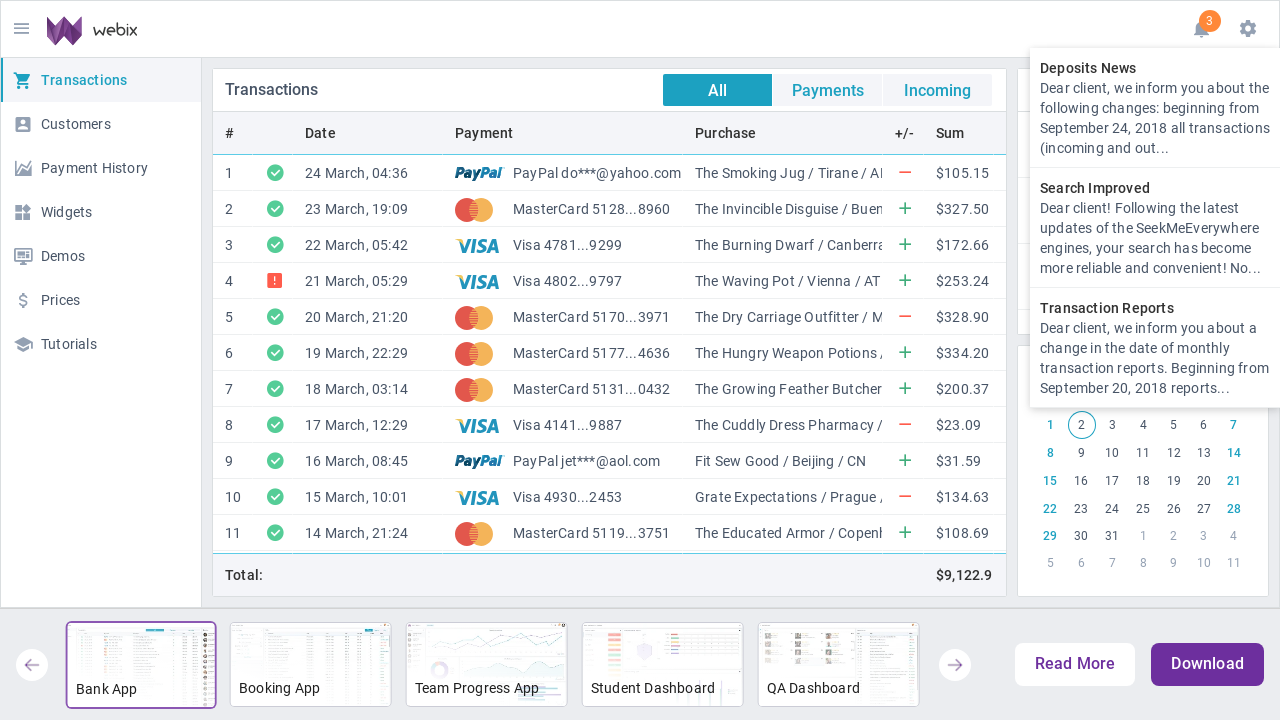

Notifications loaded and displayed
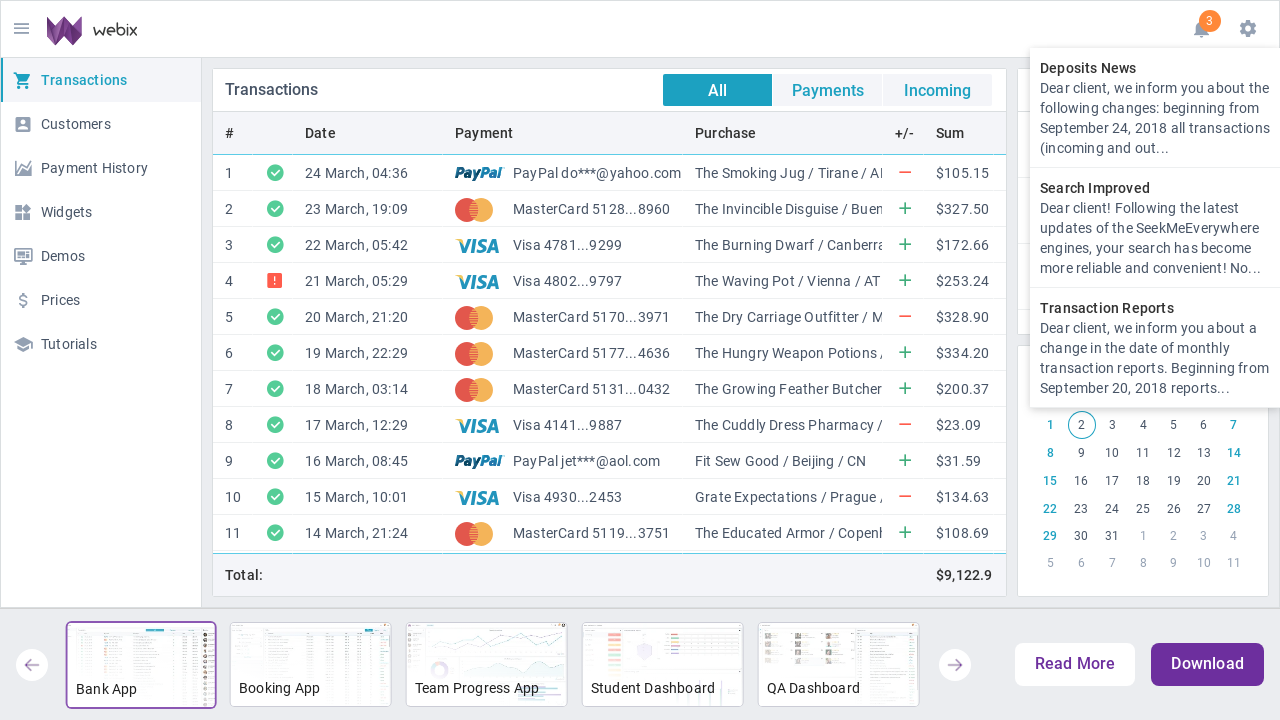

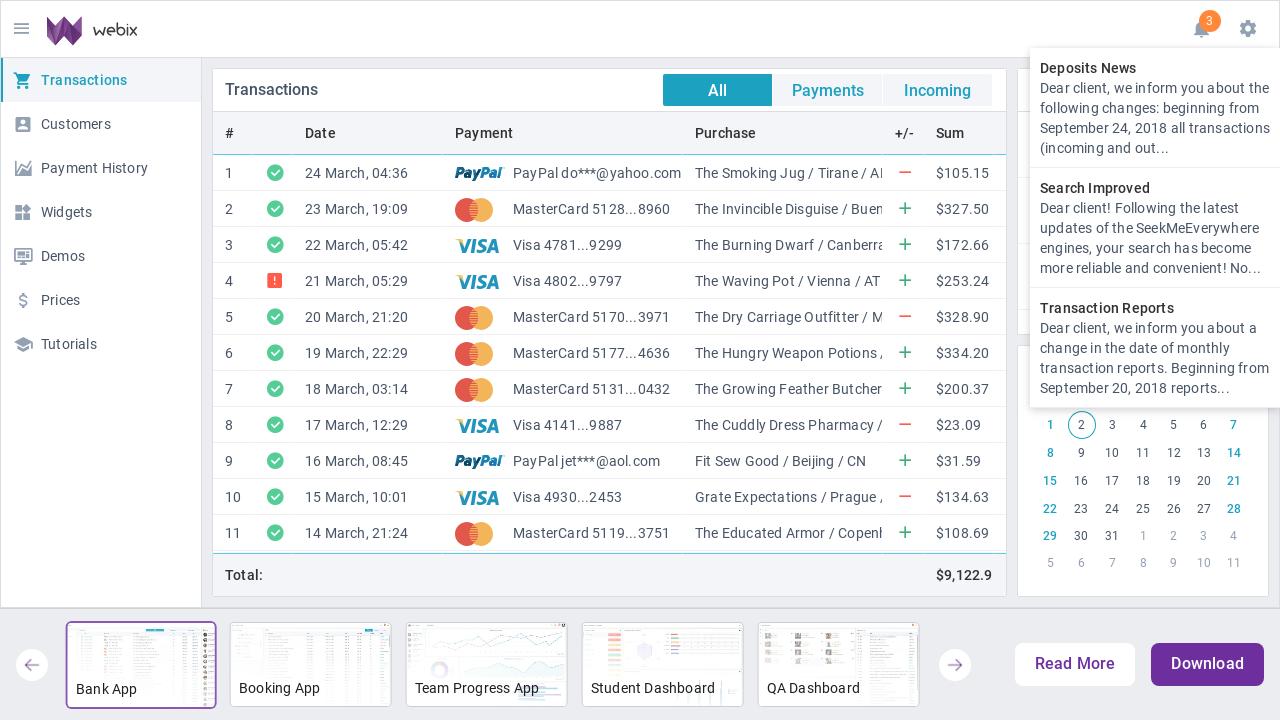